Tests a checkout form by filling in personal information, selecting country and state, entering payment details, and submitting the form.

Starting URL: https://getbootstrap.com/docs/4.0/examples/checkout/

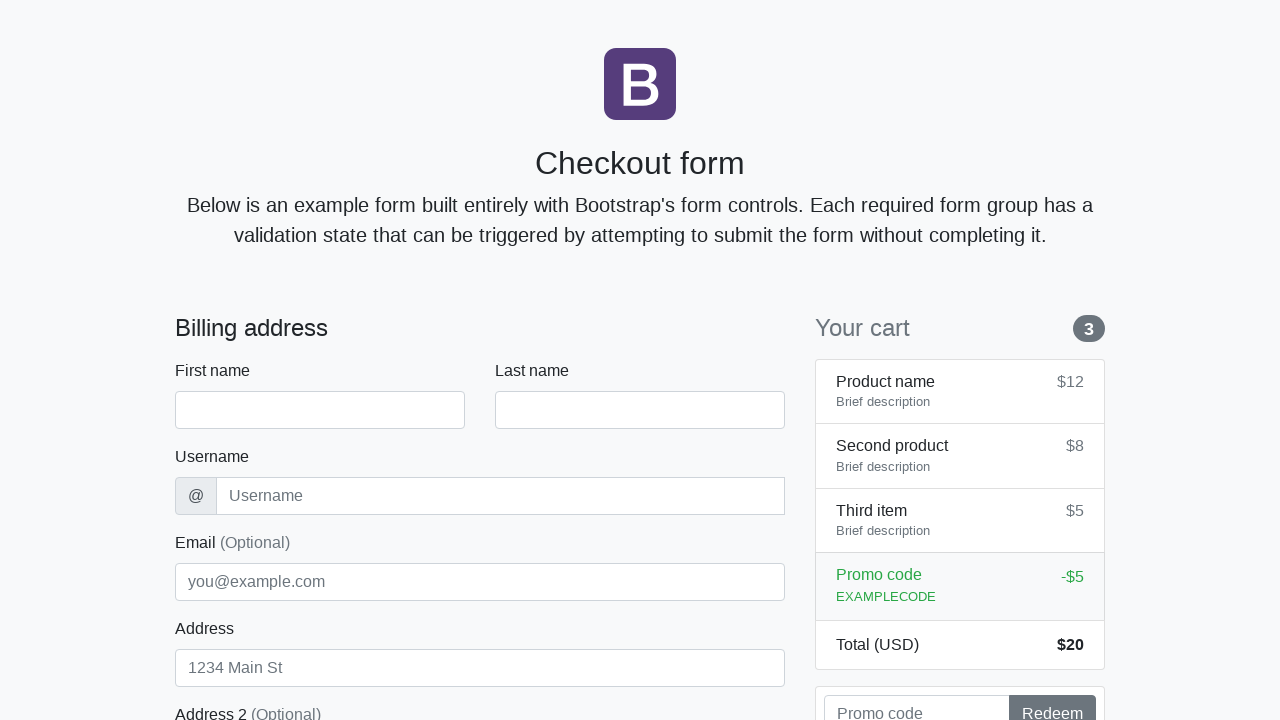

Checkout form loaded and first name field is visible
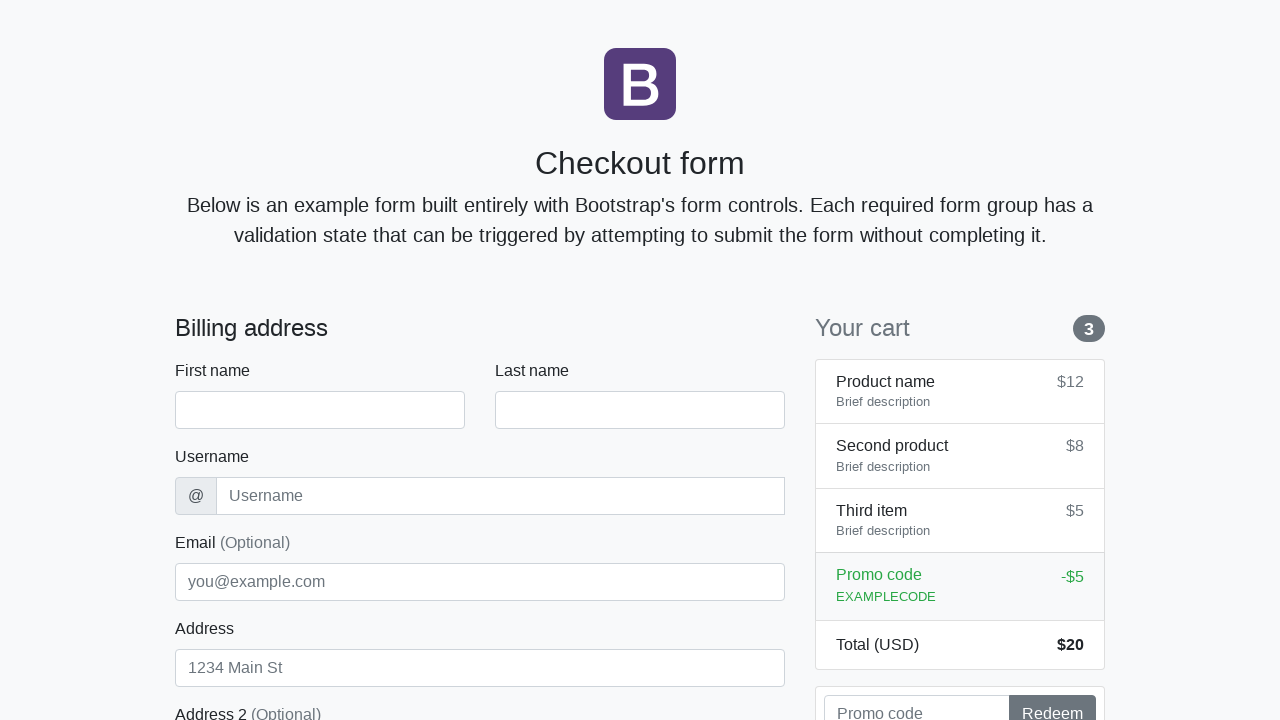

Filled first name field with 'Emily' on #firstName
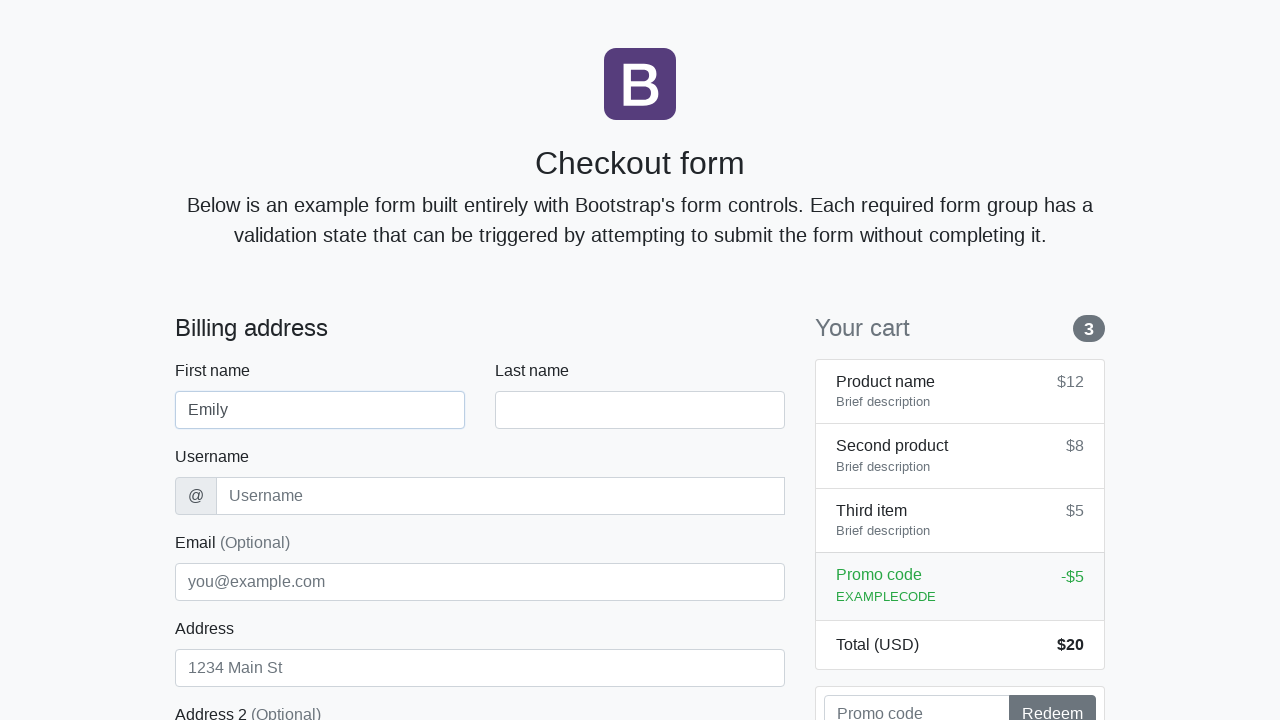

Filled last name field with 'Williams' on #lastName
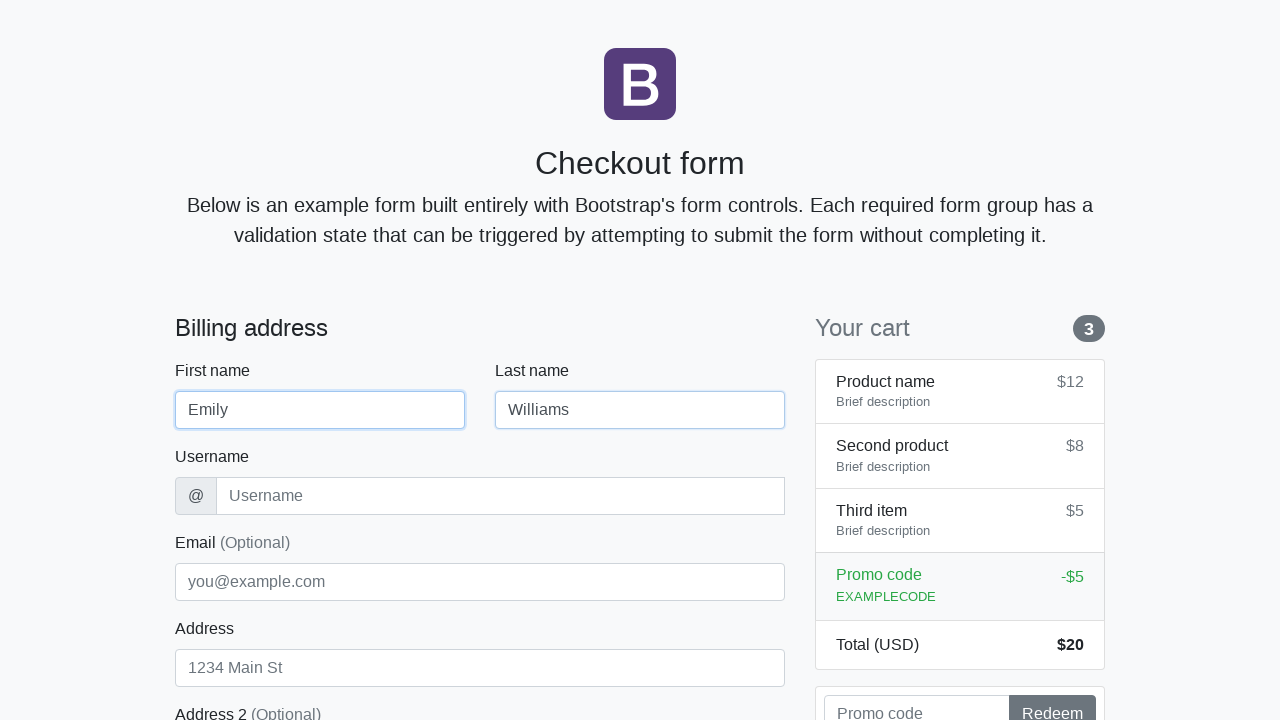

Filled username field with 'ewilliams99' on #username
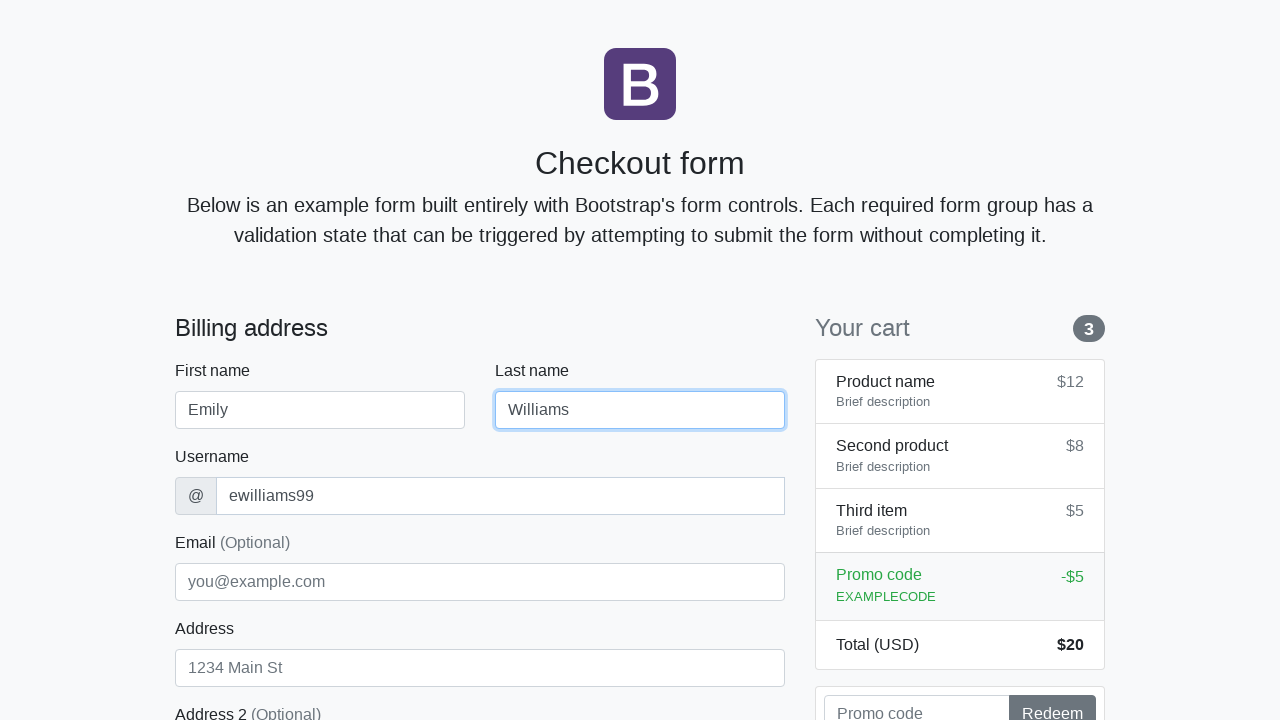

Filled address field with 'Cedar Lane 321' on #address
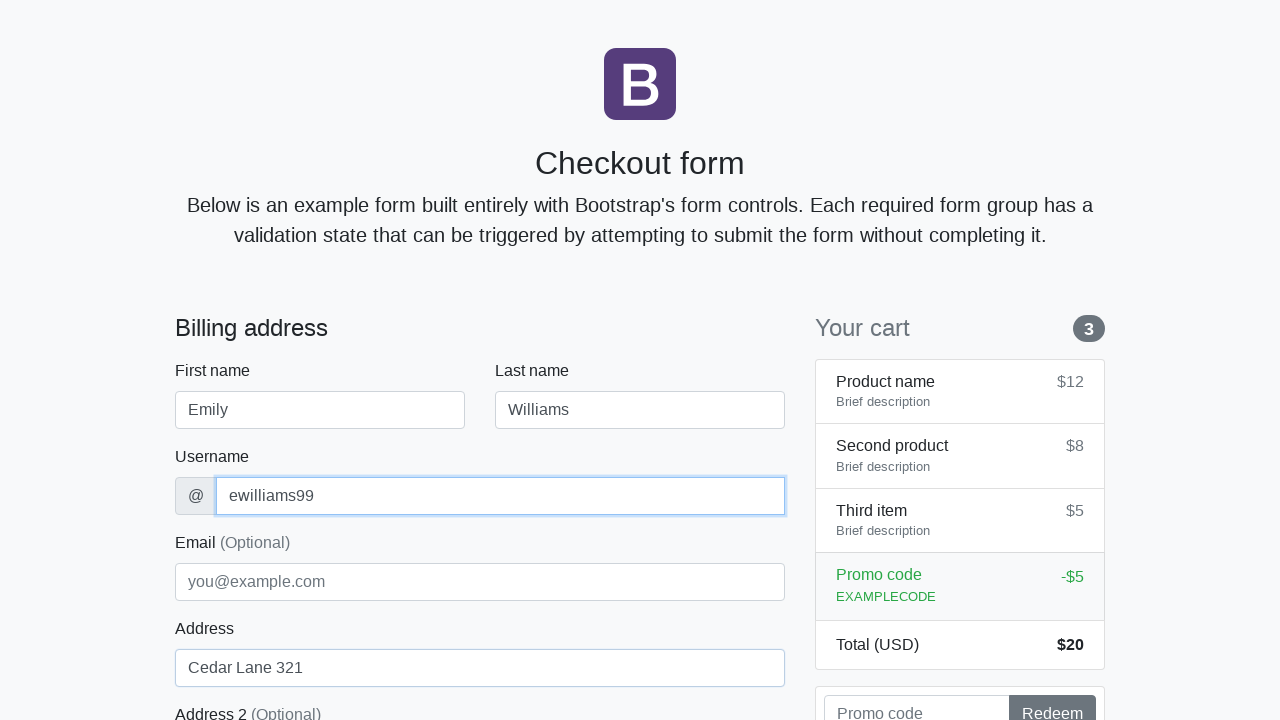

Filled email field with 'emily.w@example.com' on #email
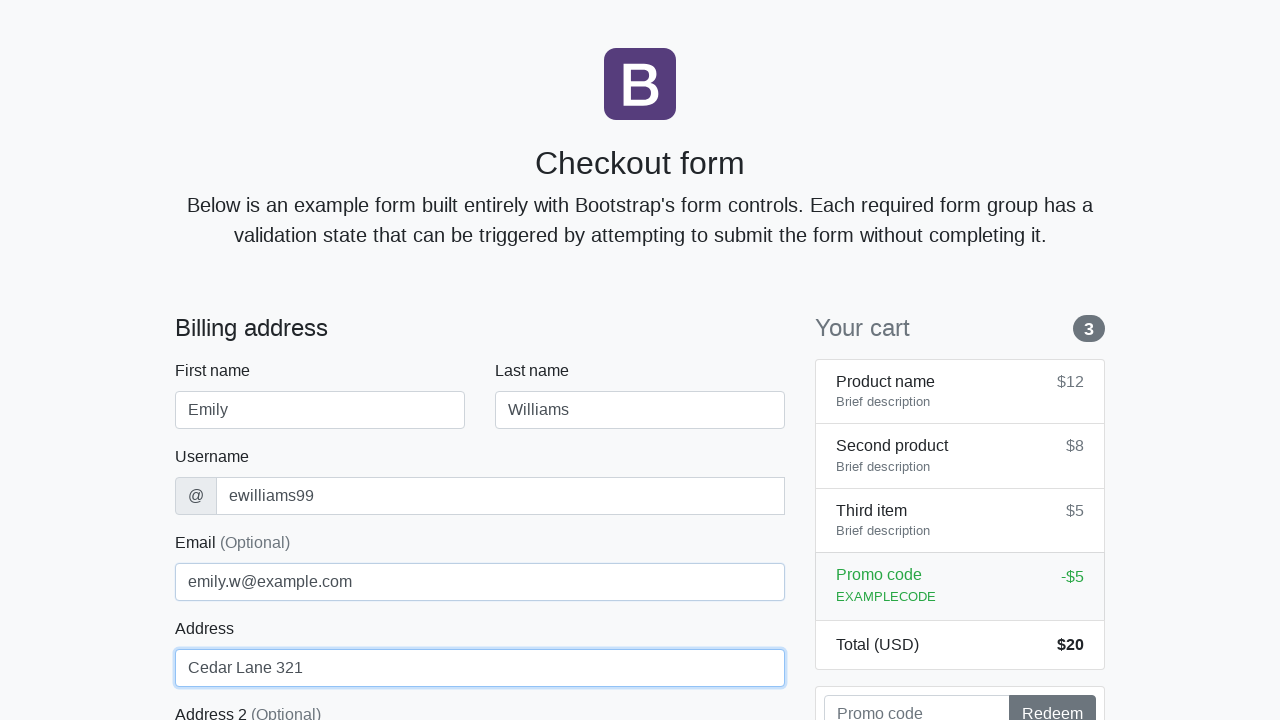

Selected 'United States' from country dropdown on #country
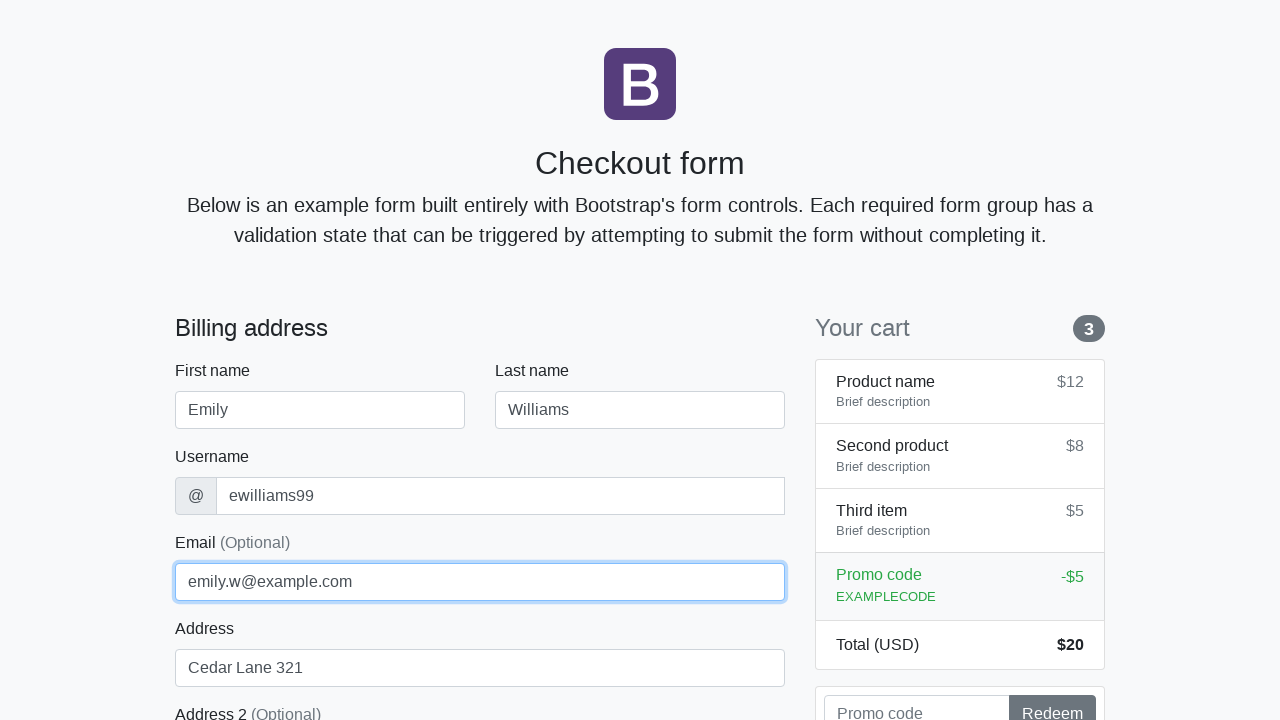

Selected 'California' from state dropdown on #state
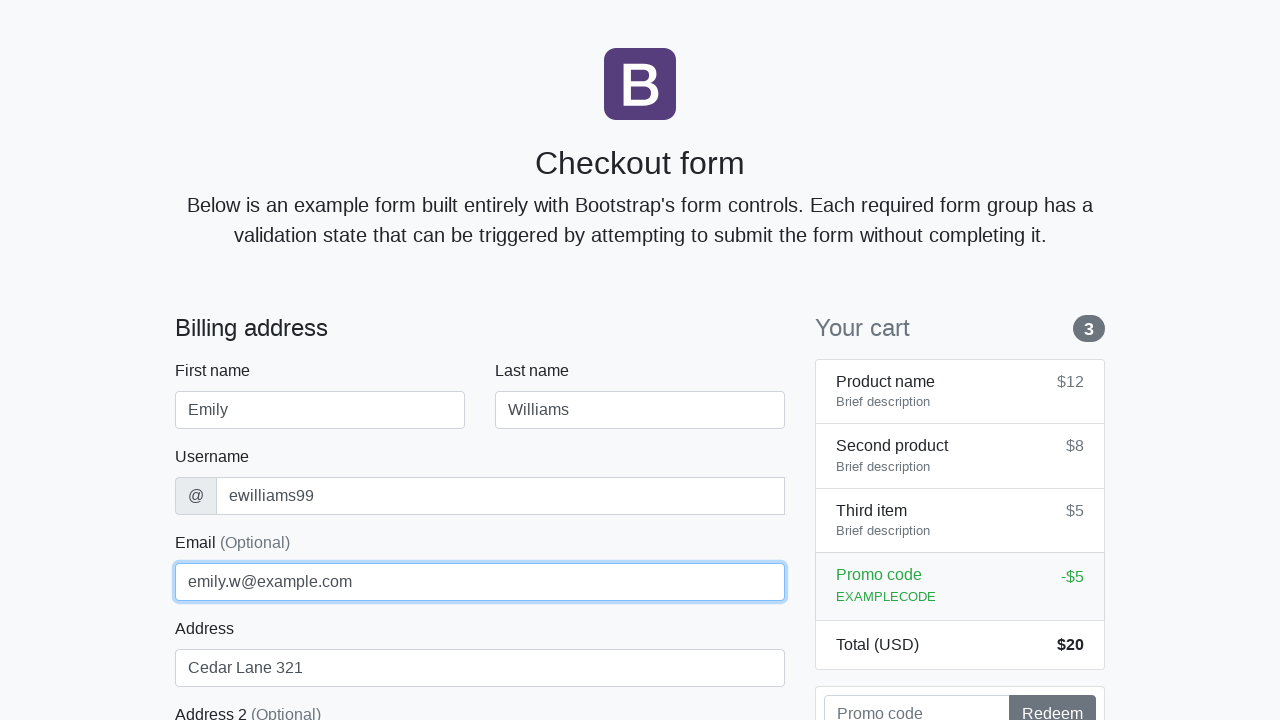

Filled zip code field with '95814' on #zip
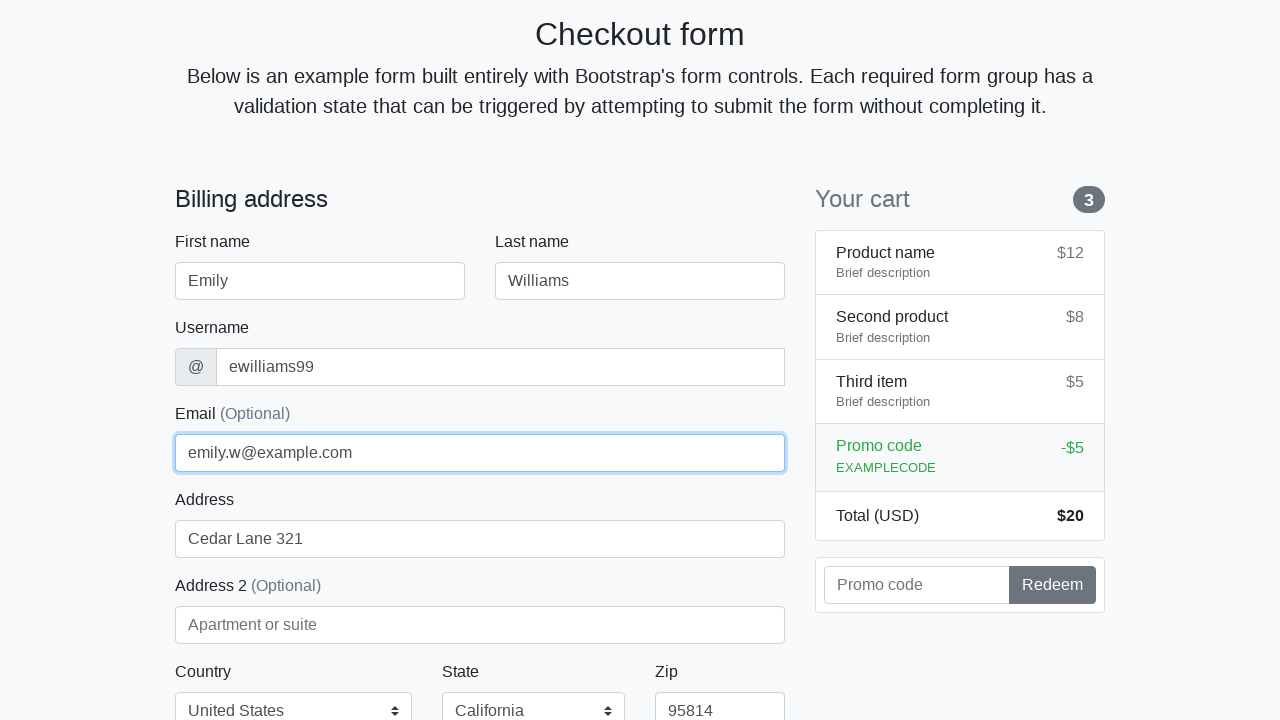

Filled credit card name field with 'Emily Williams' on #cc-name
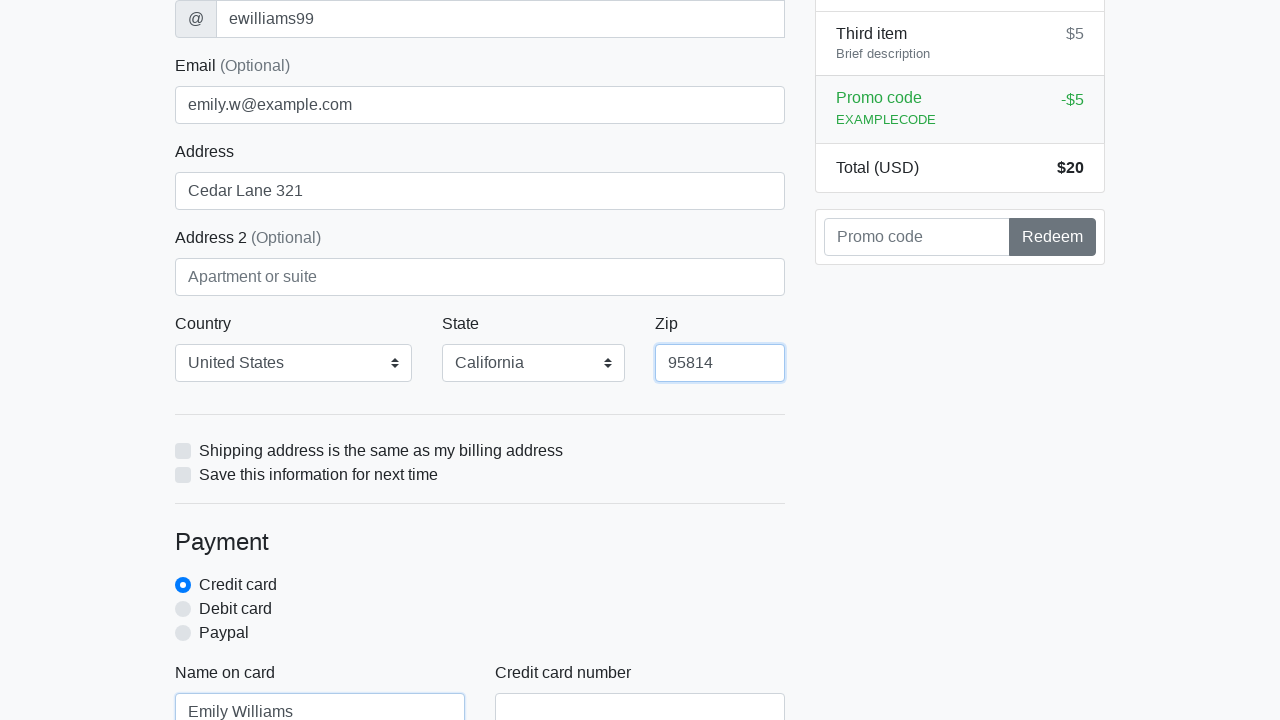

Filled credit card number field with '5281037148392548' on #cc-number
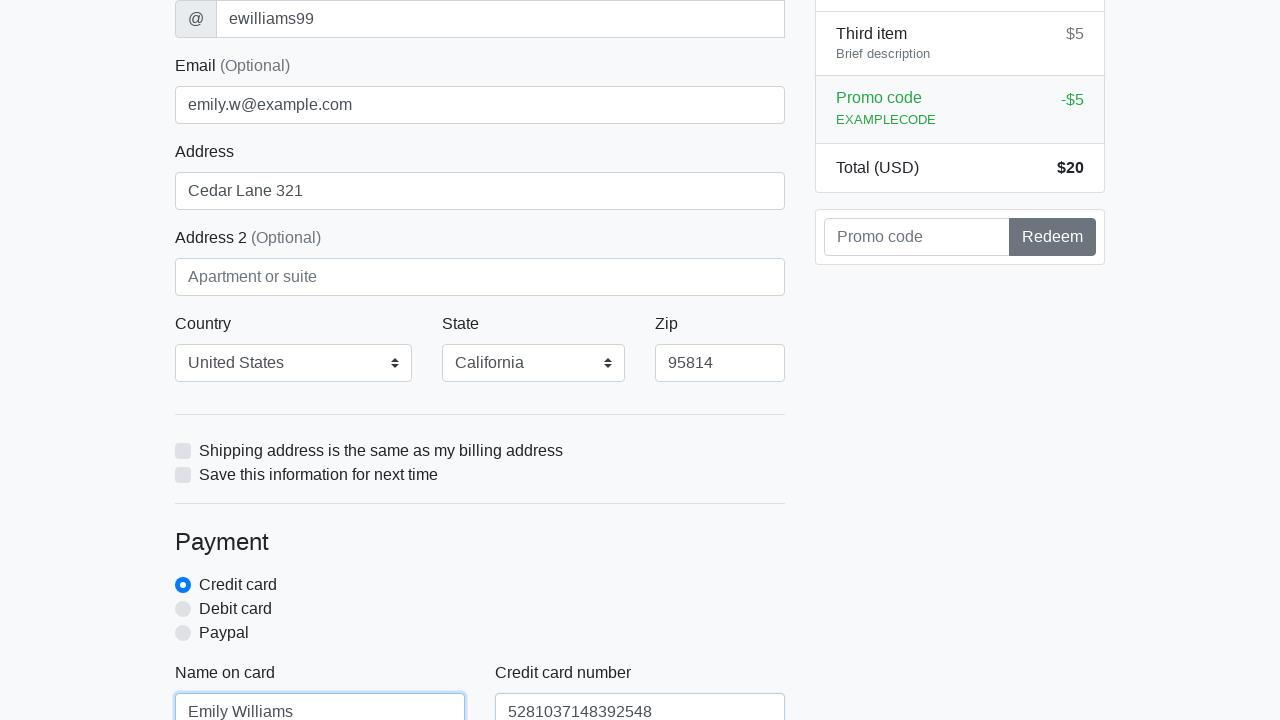

Filled credit card expiration field with '11/25' on #cc-expiration
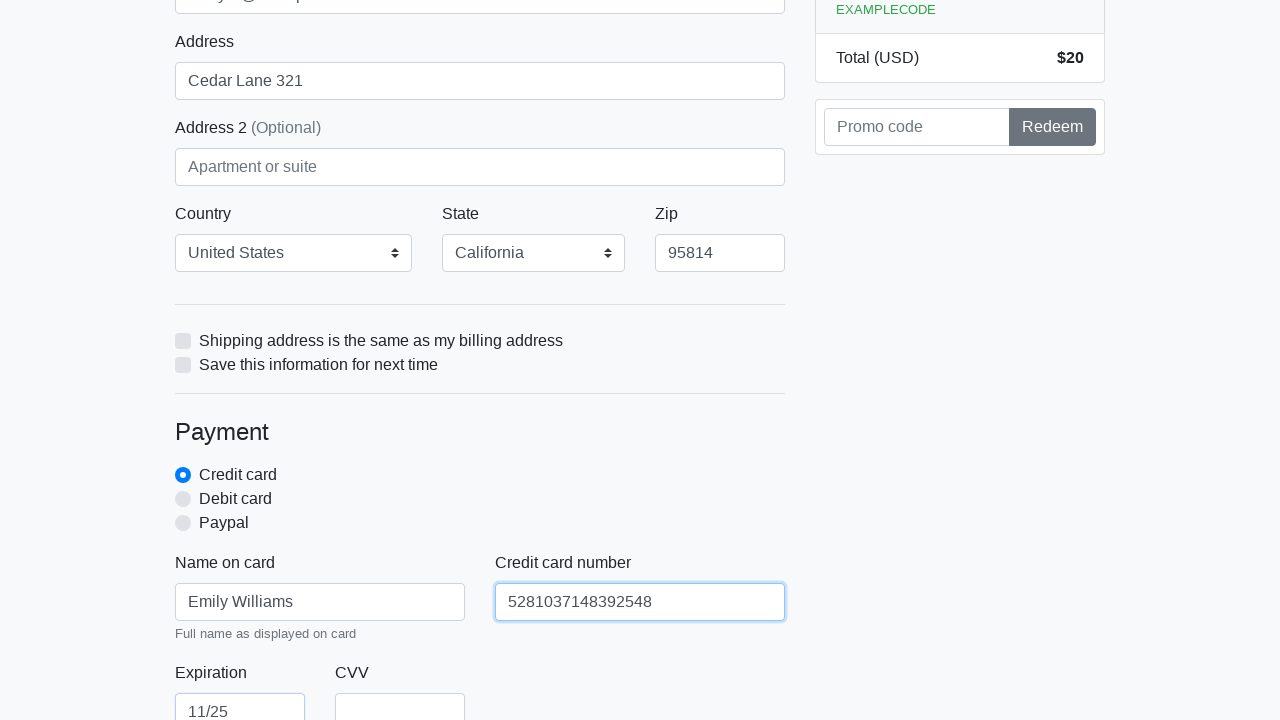

Filled credit card CVV field with '654' on #cc-cvv
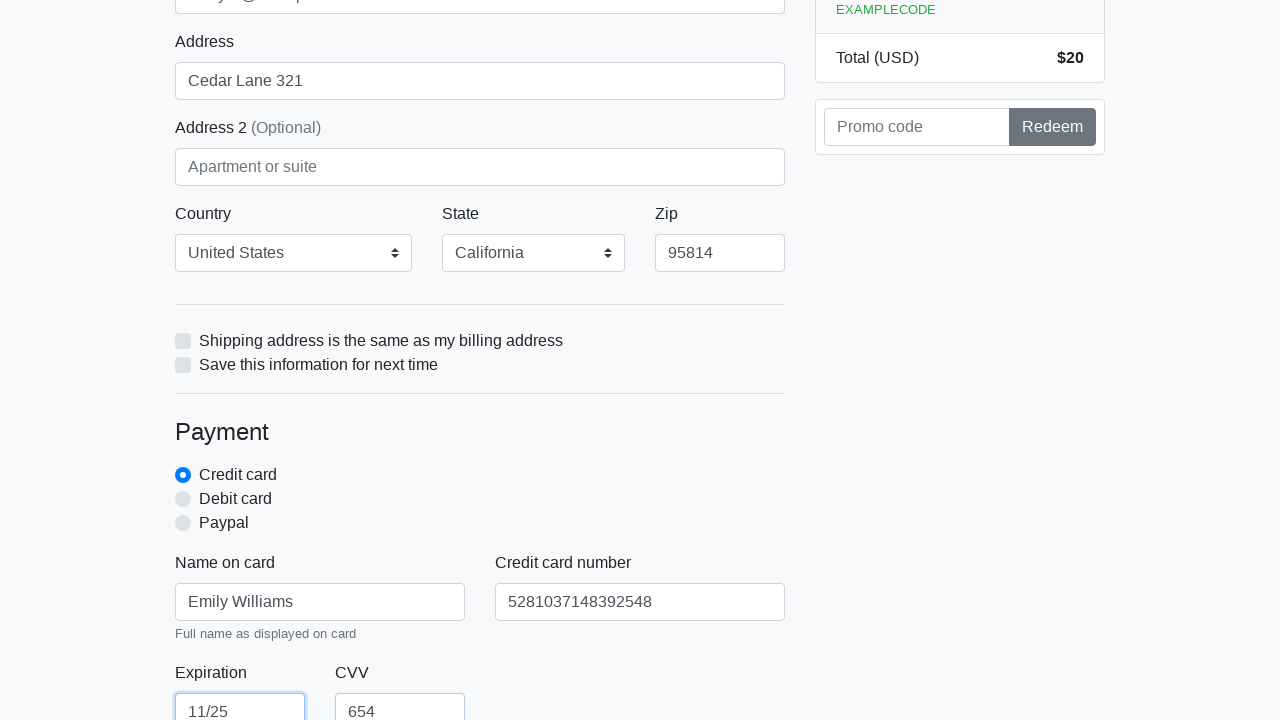

Clicked the submit button to complete checkout at (480, 500) on xpath=/html/body/div/div[2]/div[2]/form/button
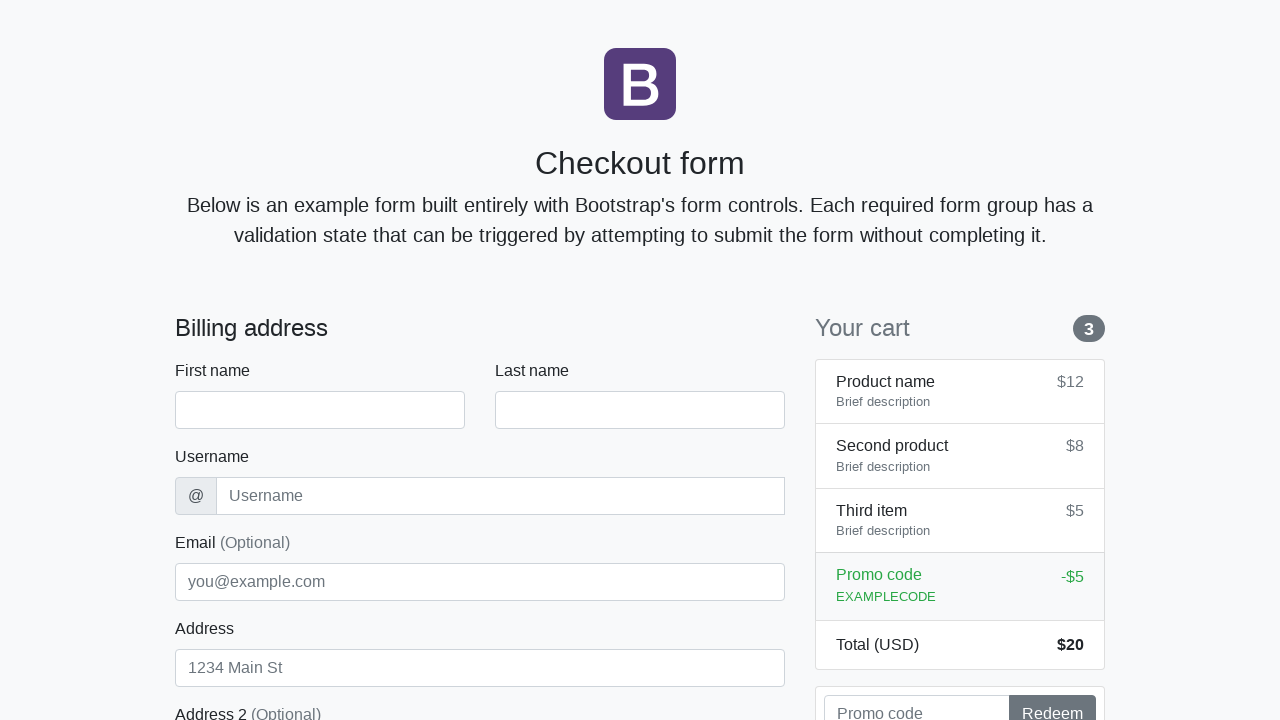

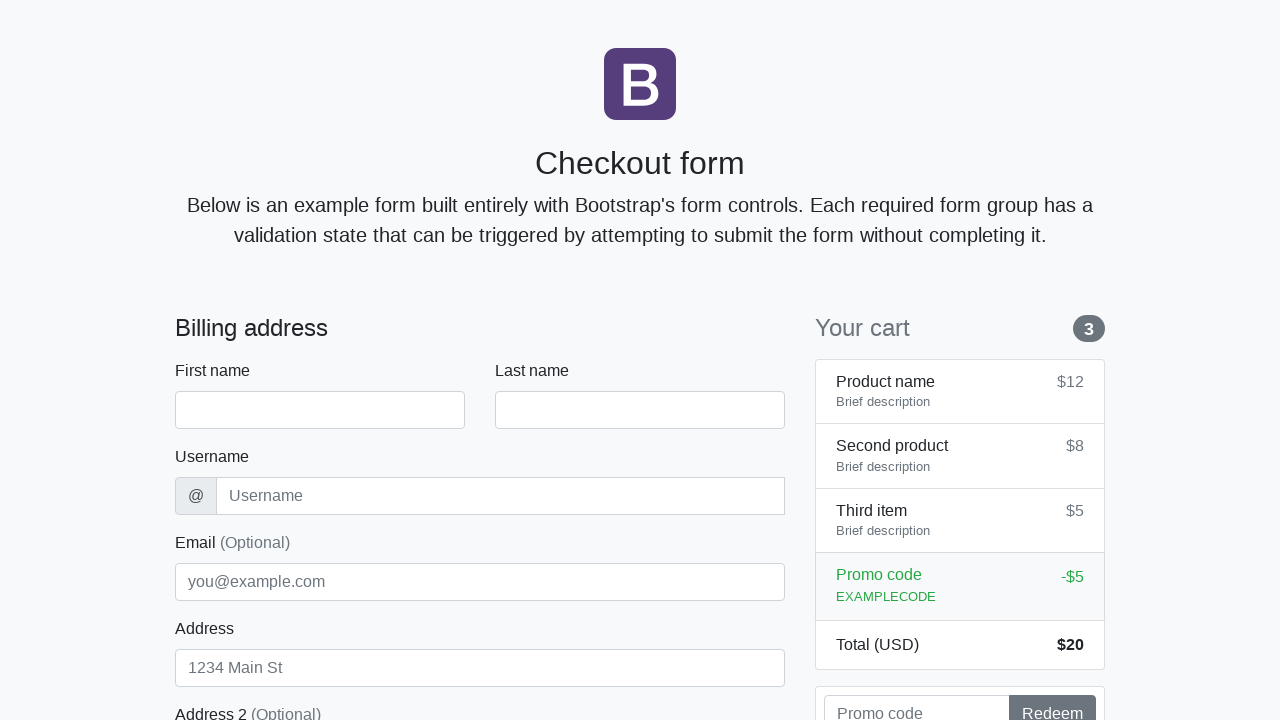